Tests a registration form by filling out all fields including personal information, contact details, skills selection, date of birth dropdowns, password fields, and submitting the form on a demo automation testing site.

Starting URL: http://demo.automationtesting.in/Register.html

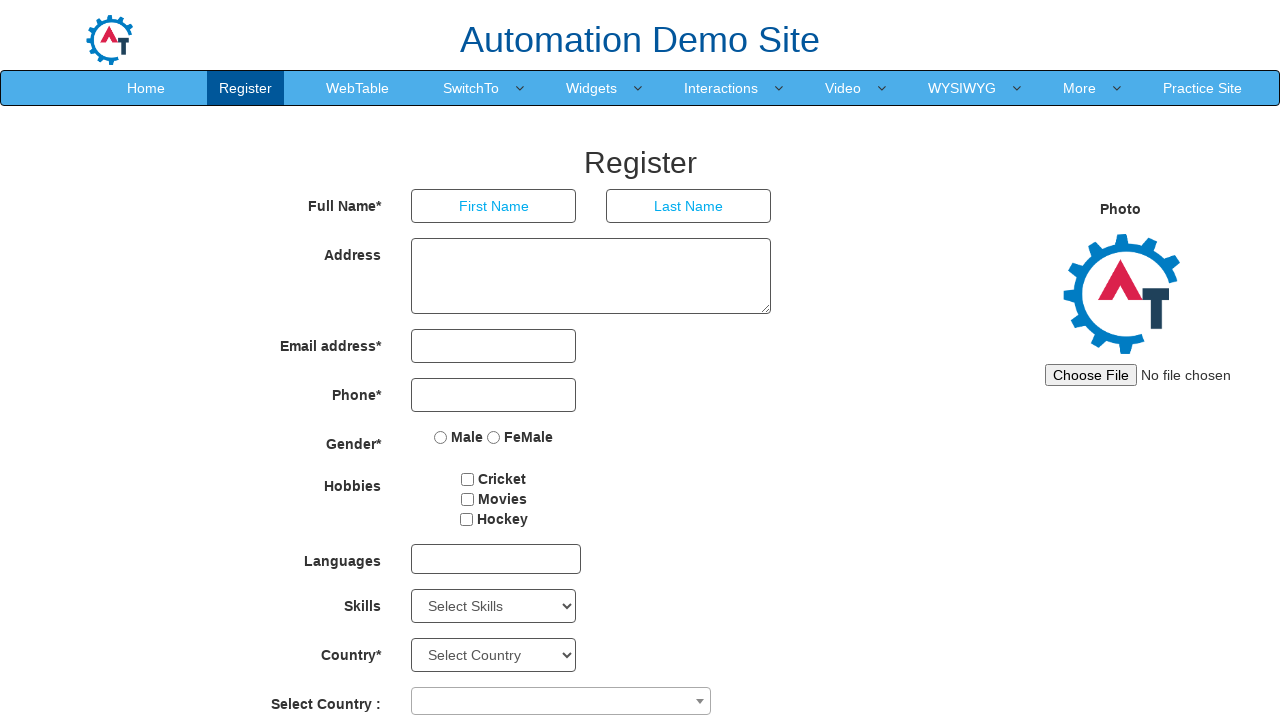

Filled first name field with 'Marcus' on input[ng-model='FirstName']
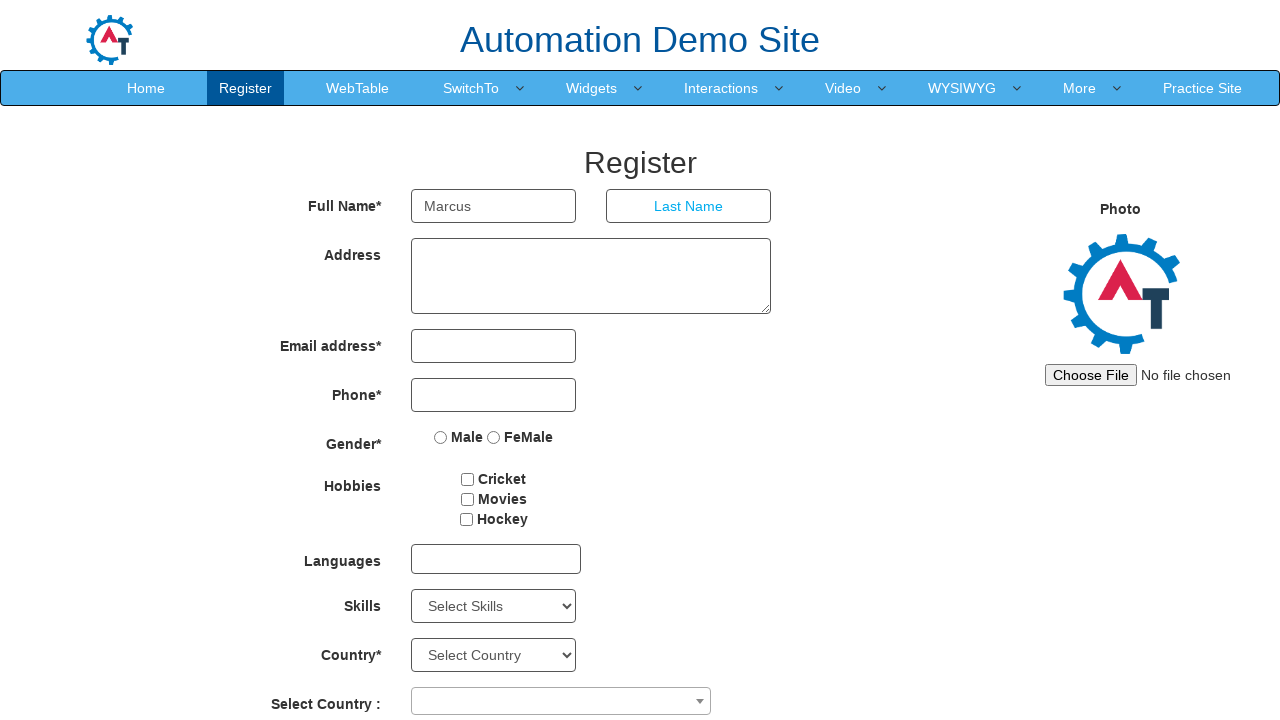

Filled last name field with 'Thompson' on input[ng-model='LastName']
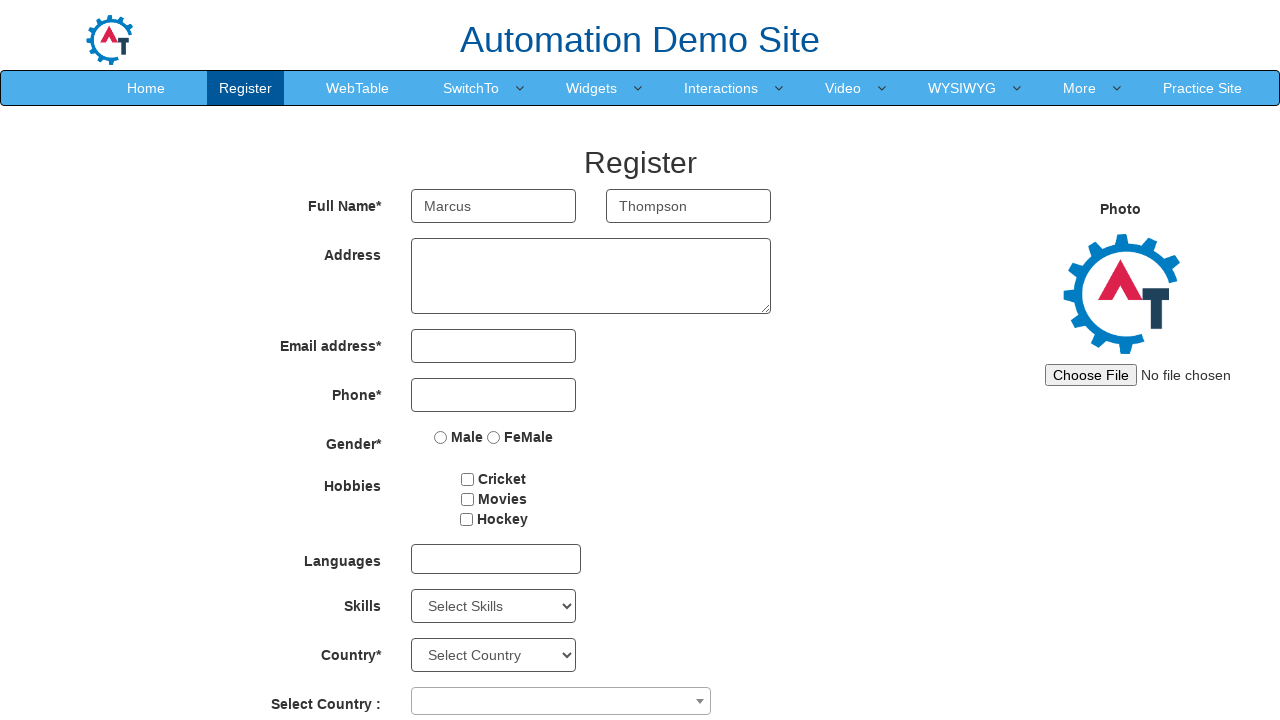

Filled address field with '742 Evergreen Terrace, Springfield' on textarea[ng-model='Adress']
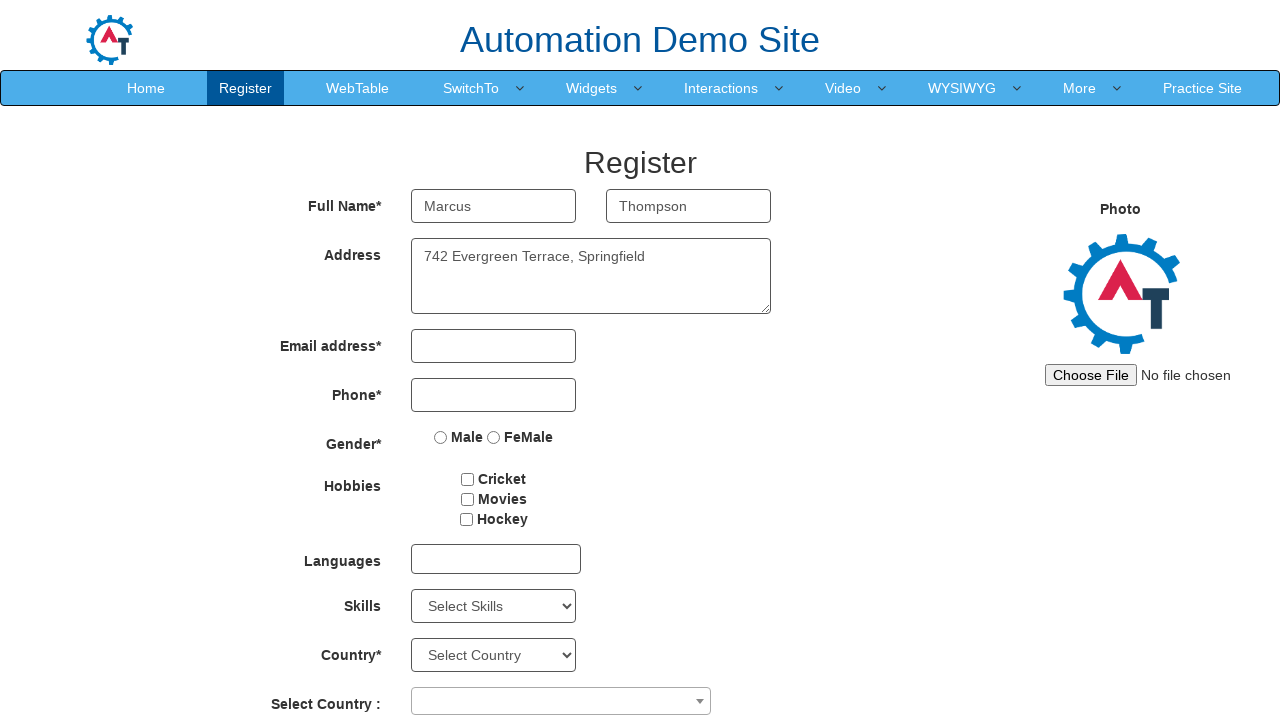

Filled email field with 'marcus.thompson@example.com' on input[ng-model='EmailAdress']
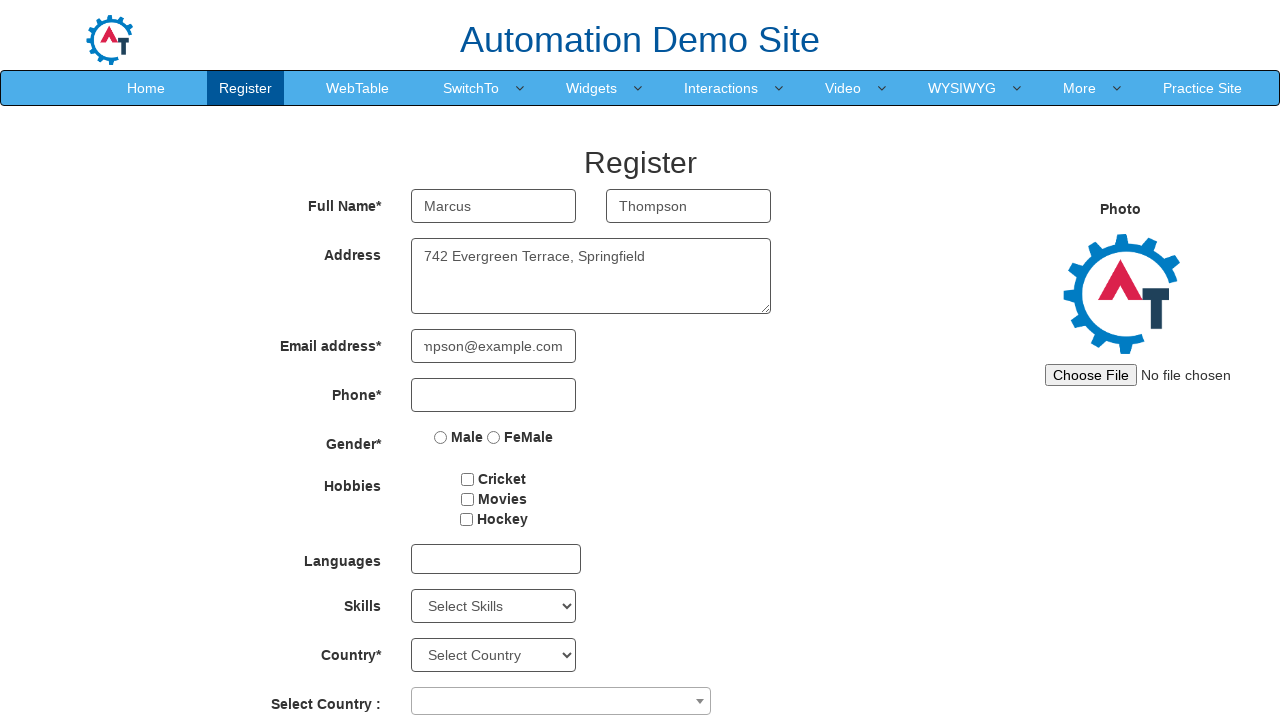

Filled phone field with '5551234567' on input[ng-model='Phone']
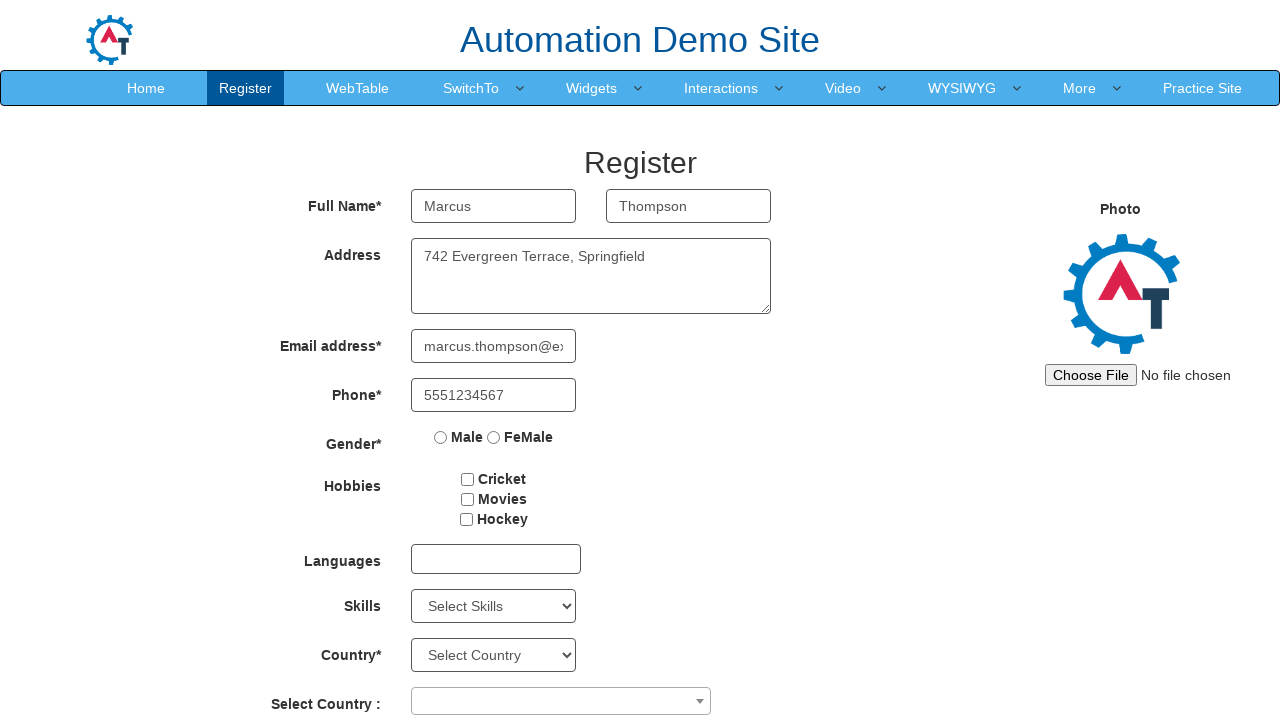

Selected gender radio button at (441, 437) on input[name='radiooptions']
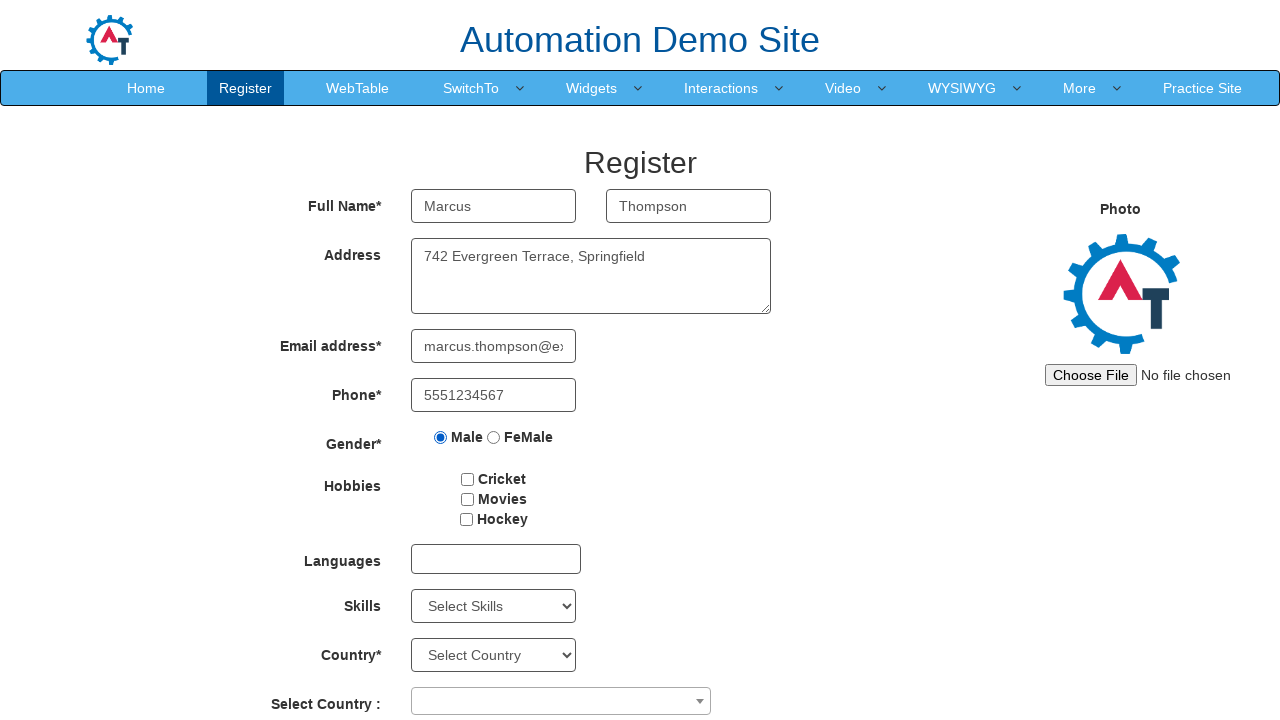

Selected first hobby checkbox at (468, 479) on #checkbox1
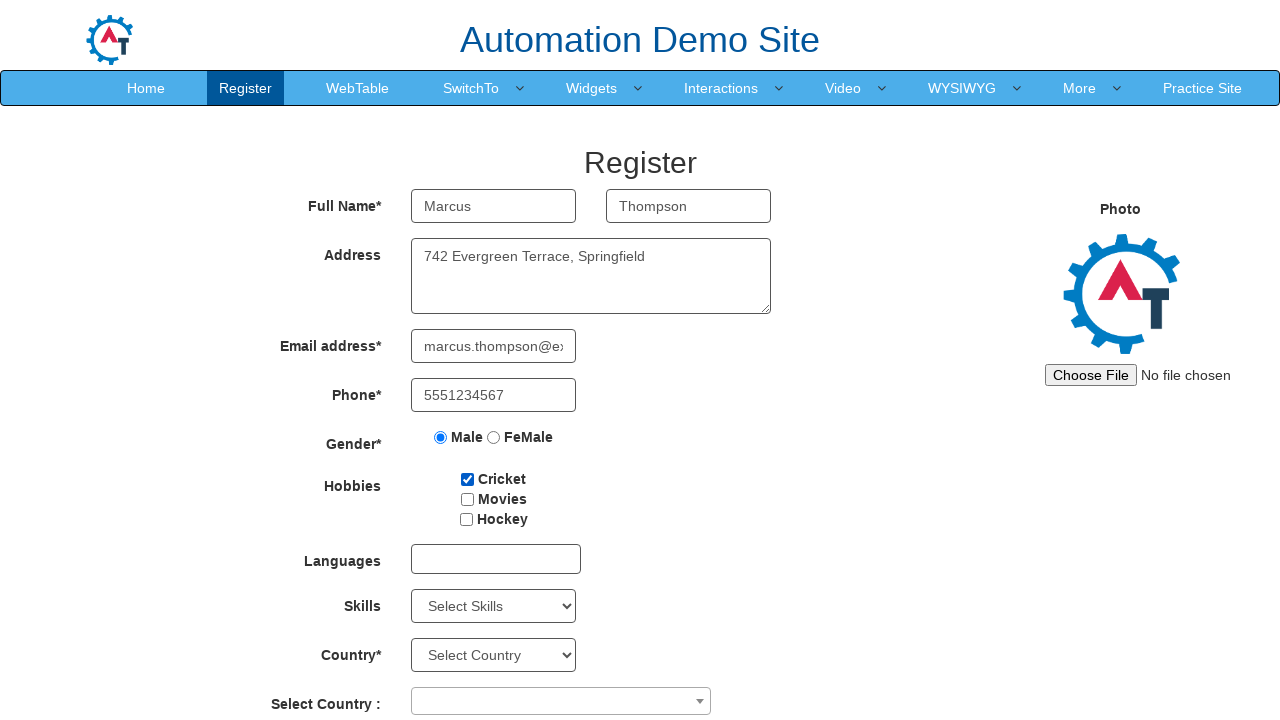

Selected second hobby checkbox at (467, 499) on #checkbox2
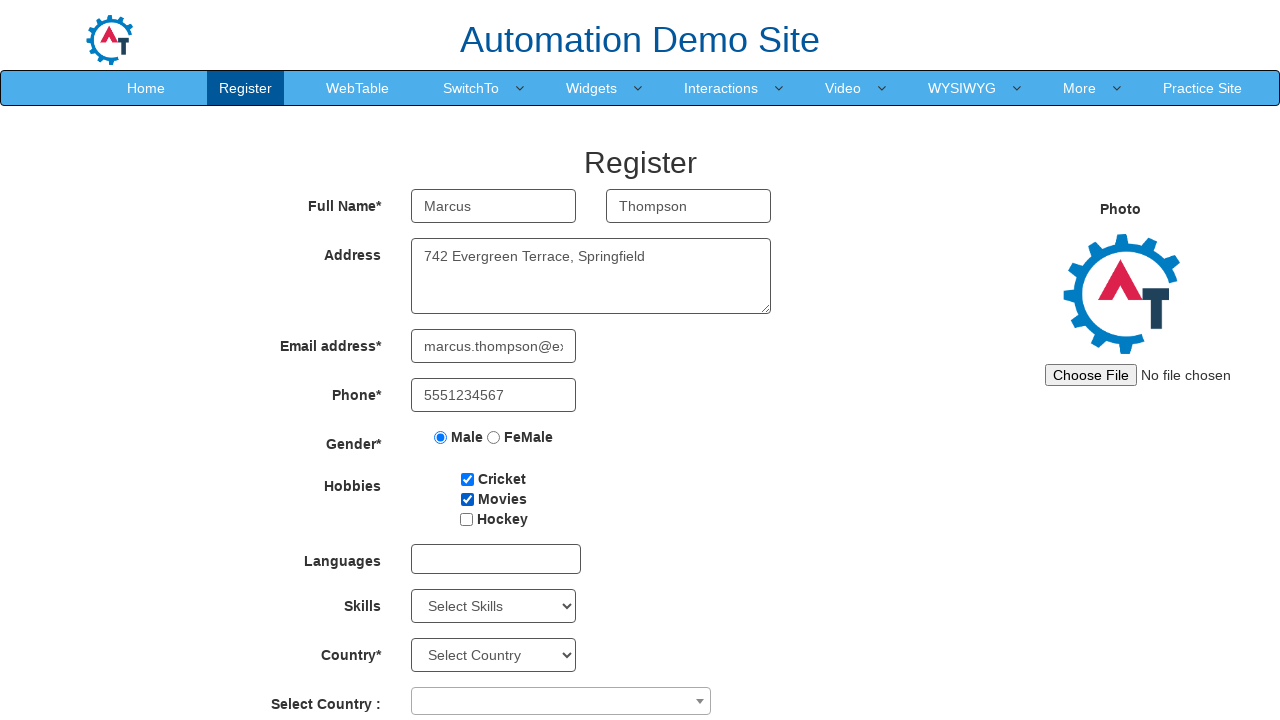

Selected third hobby checkbox at (466, 519) on #checkbox3
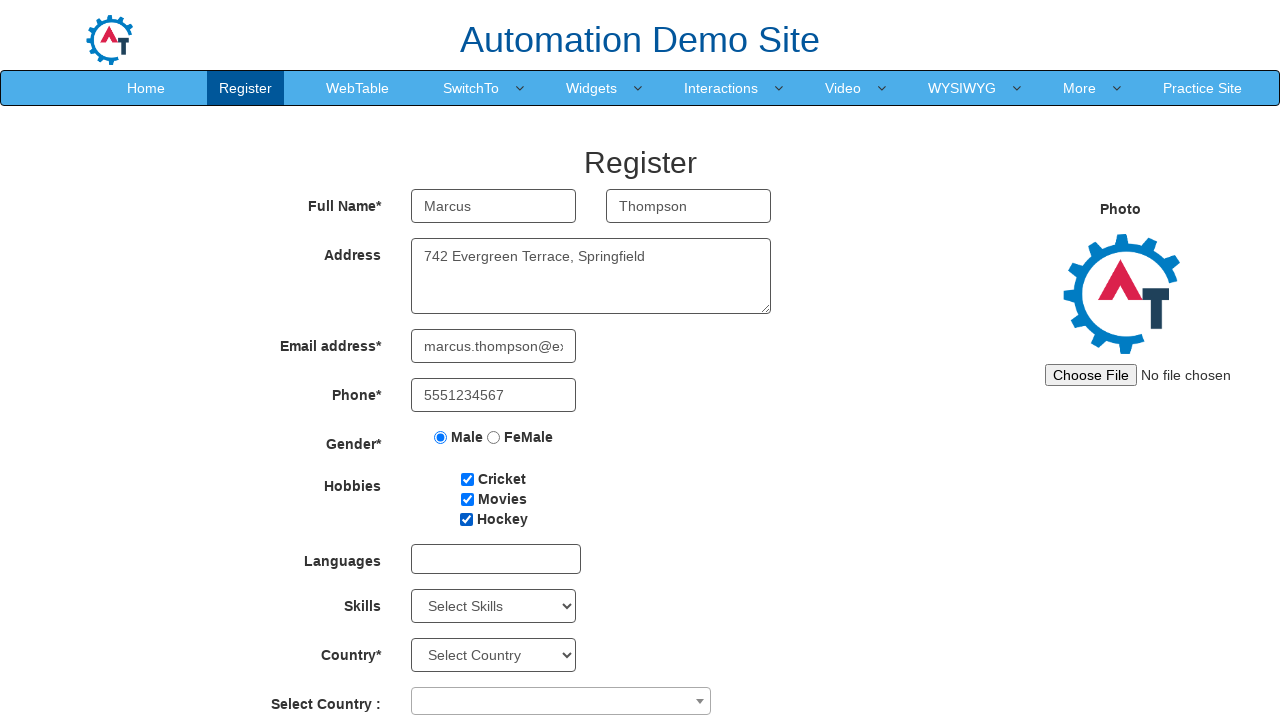

Selected 'C++' from skills dropdown on #Skills
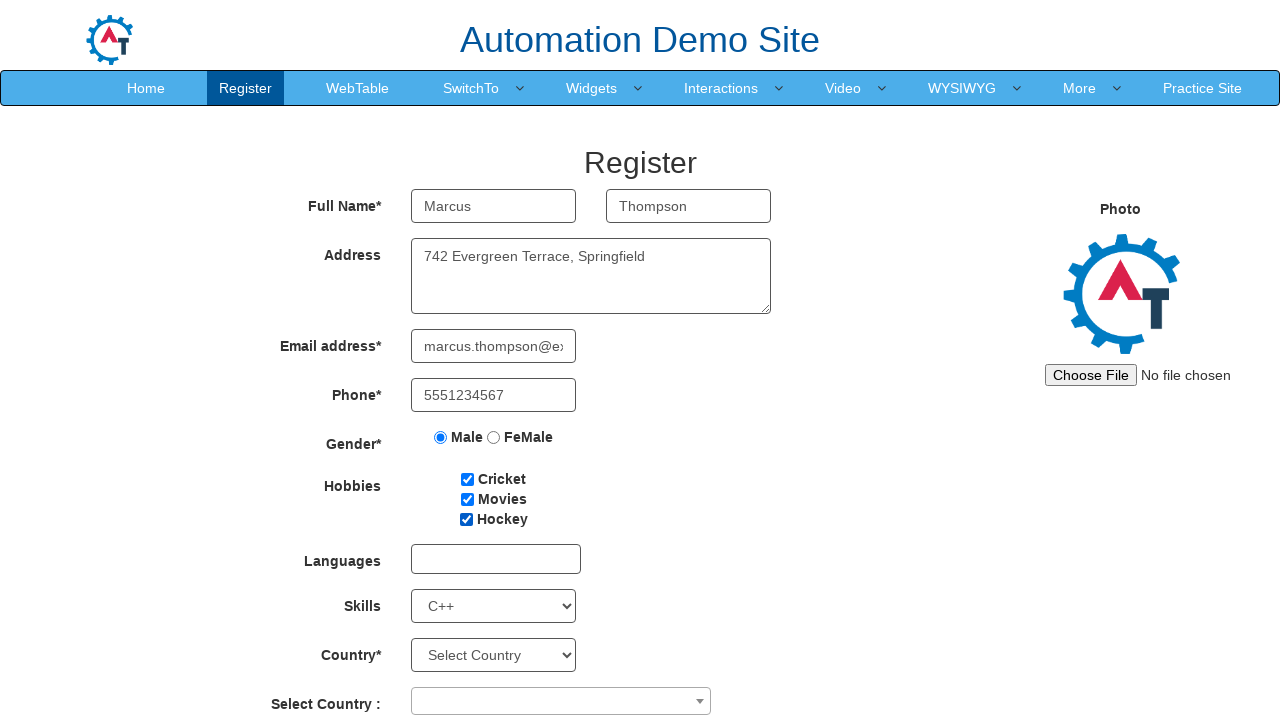

Selected birth year '1995' from dropdown on #yearbox
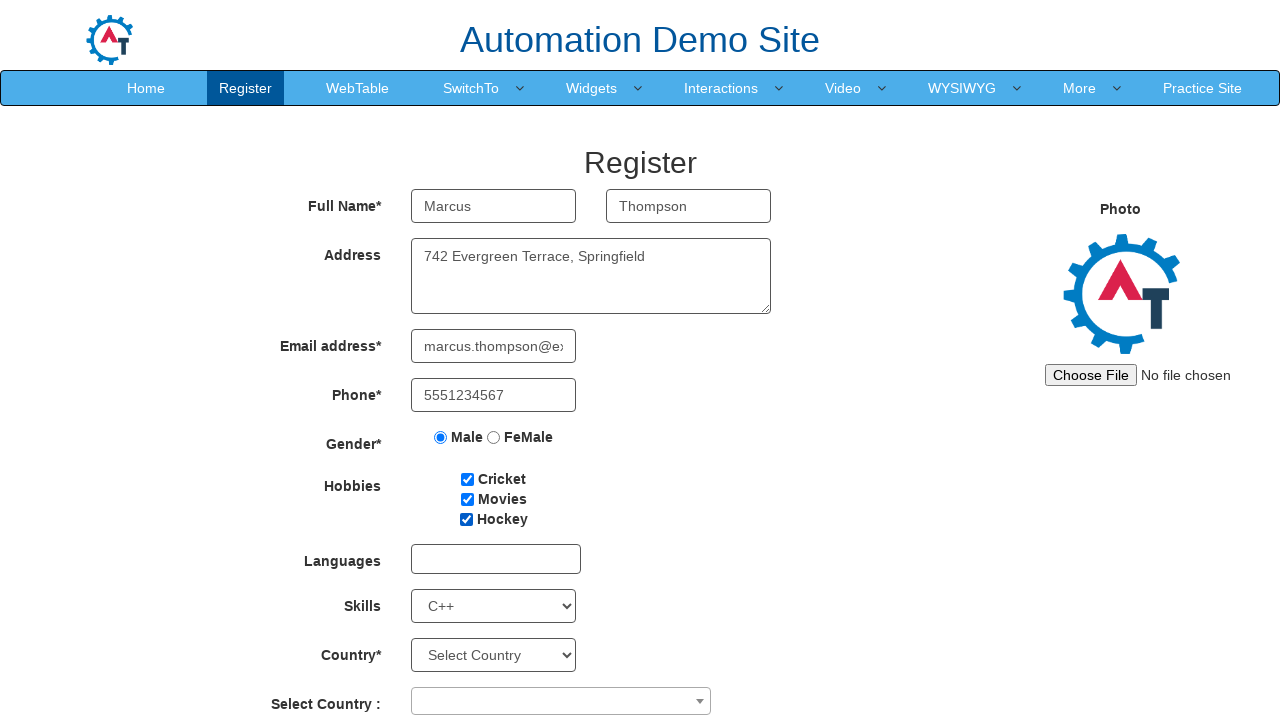

Selected birth month 'August' from dropdown on select[ng-model='monthbox']
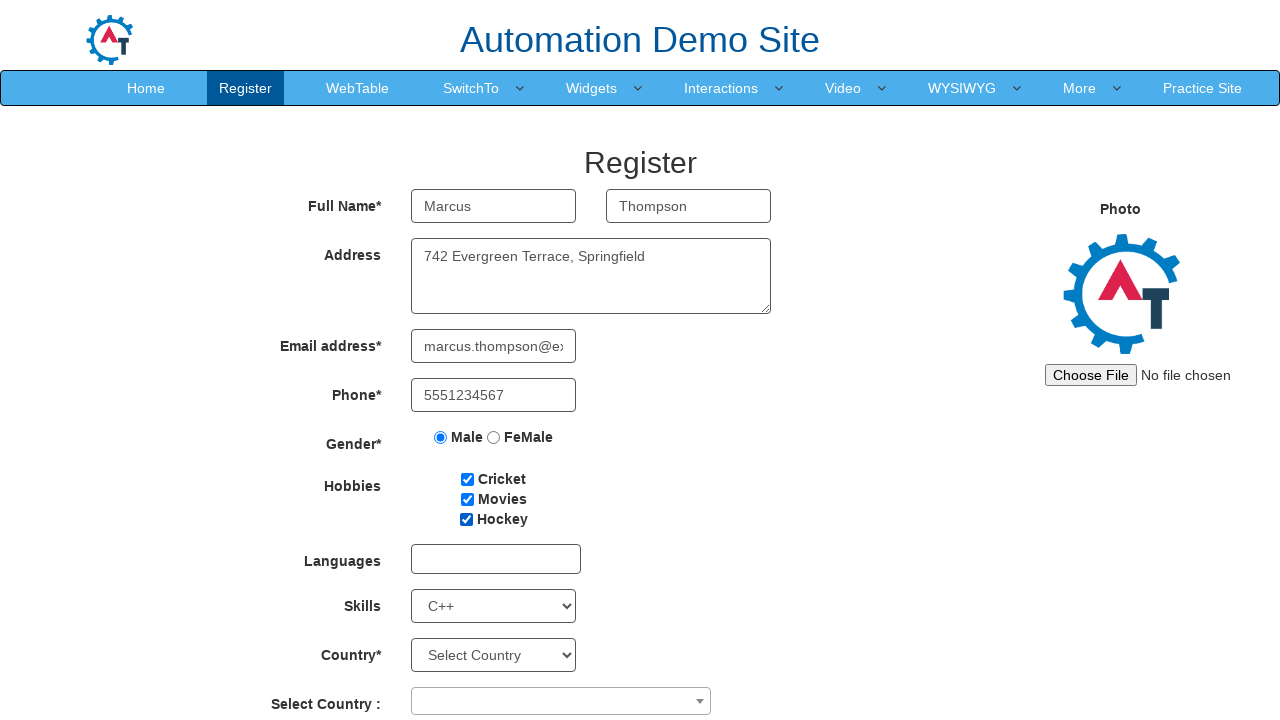

Selected birth day '15' from dropdown on select[ng-model='daybox']
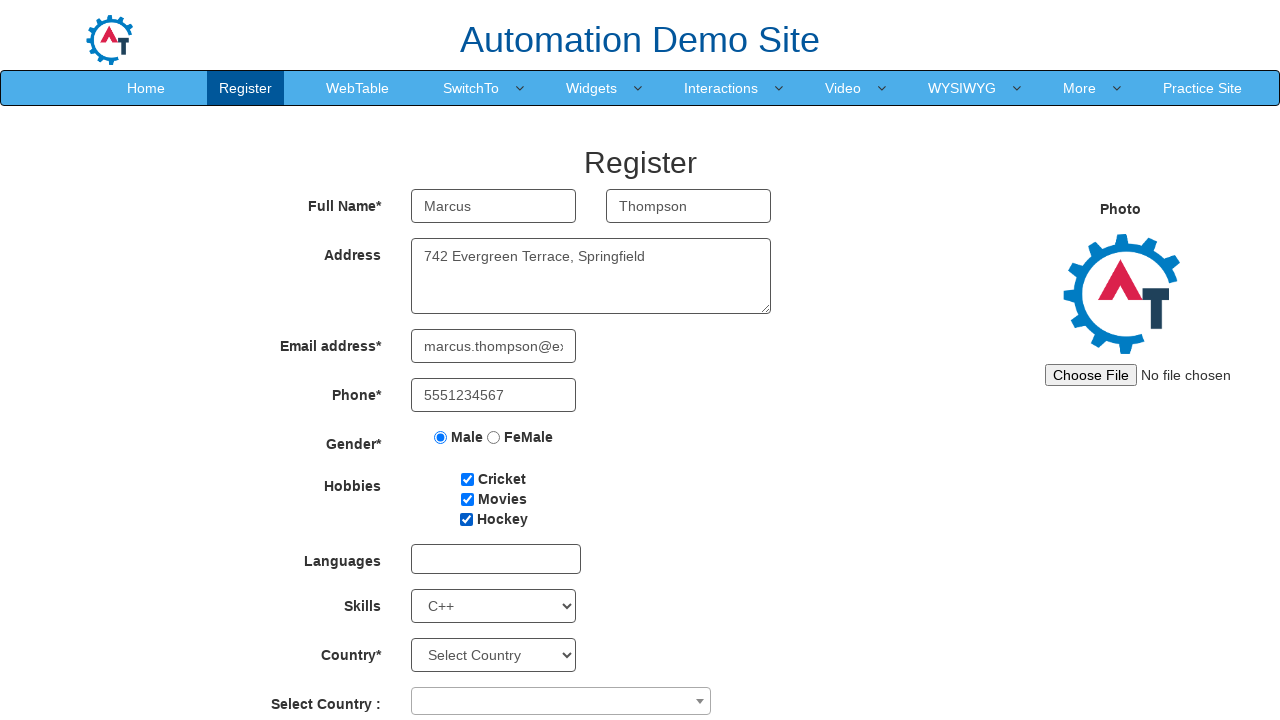

Filled password field with 'TestPassword456!' on #firstpassword
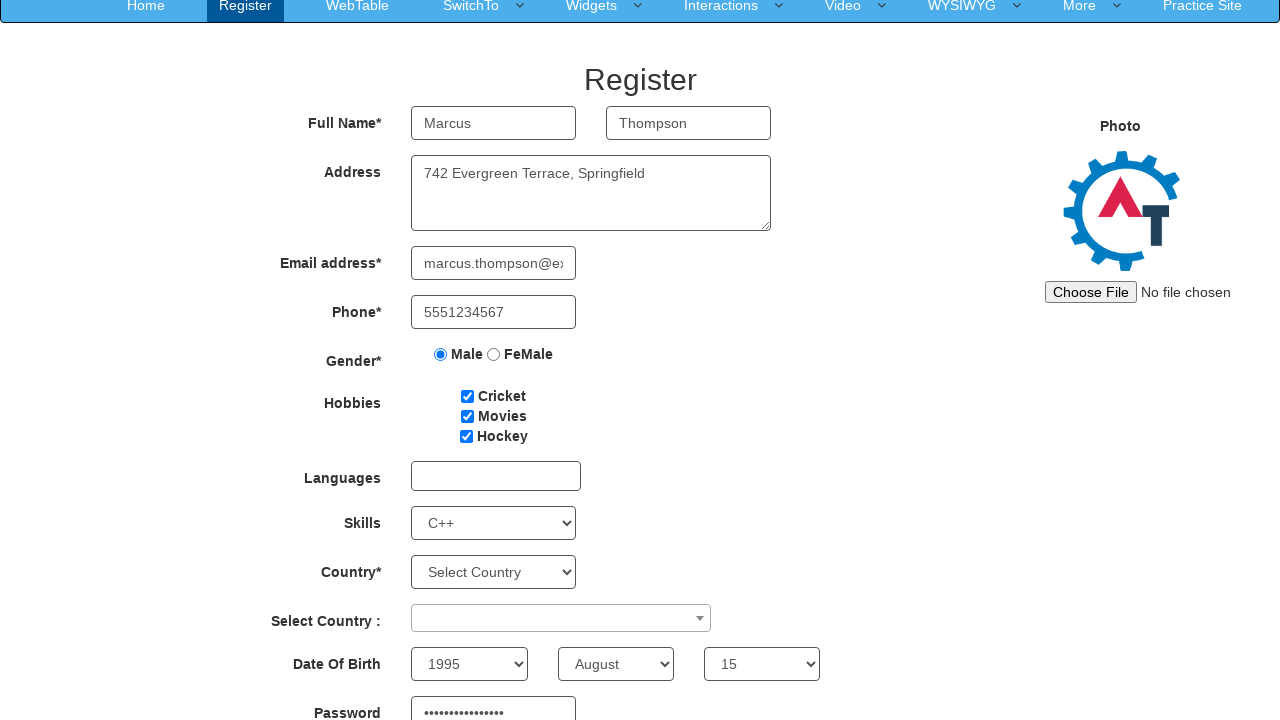

Filled confirm password field with 'TestPassword456!' on #secondpassword
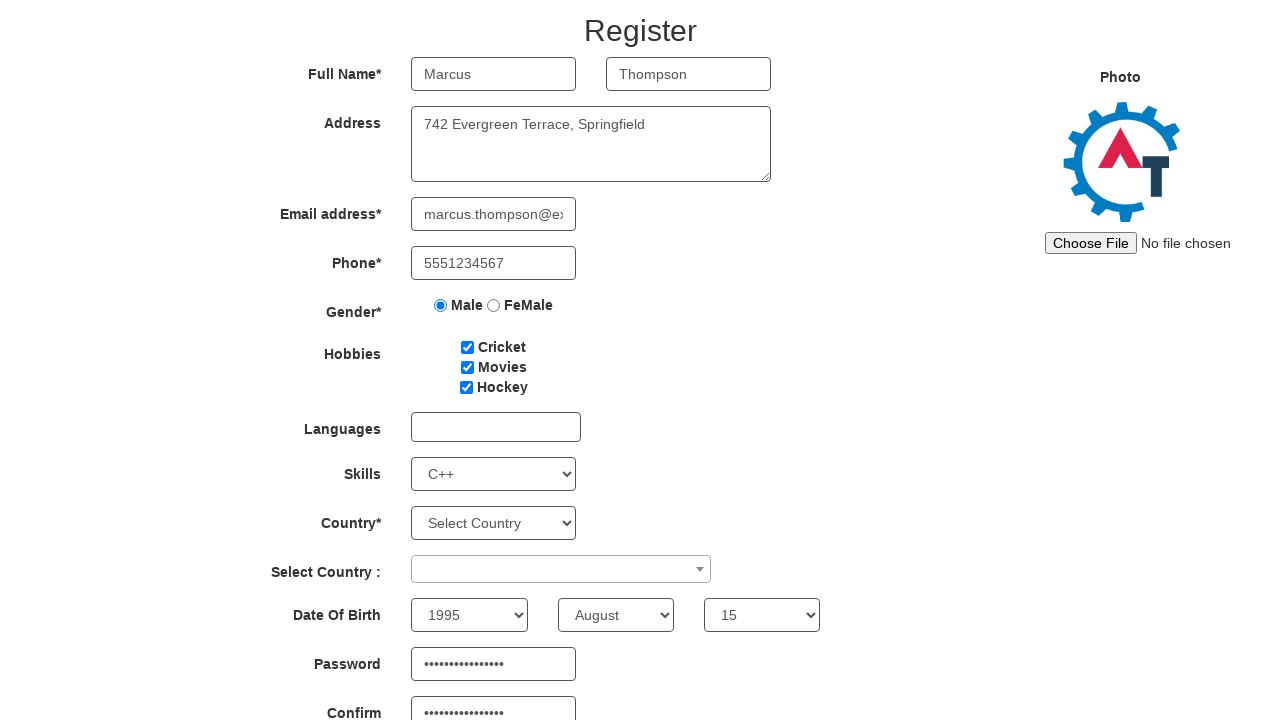

Clicked submit button to submit registration form at (572, 623) on #submitbtn
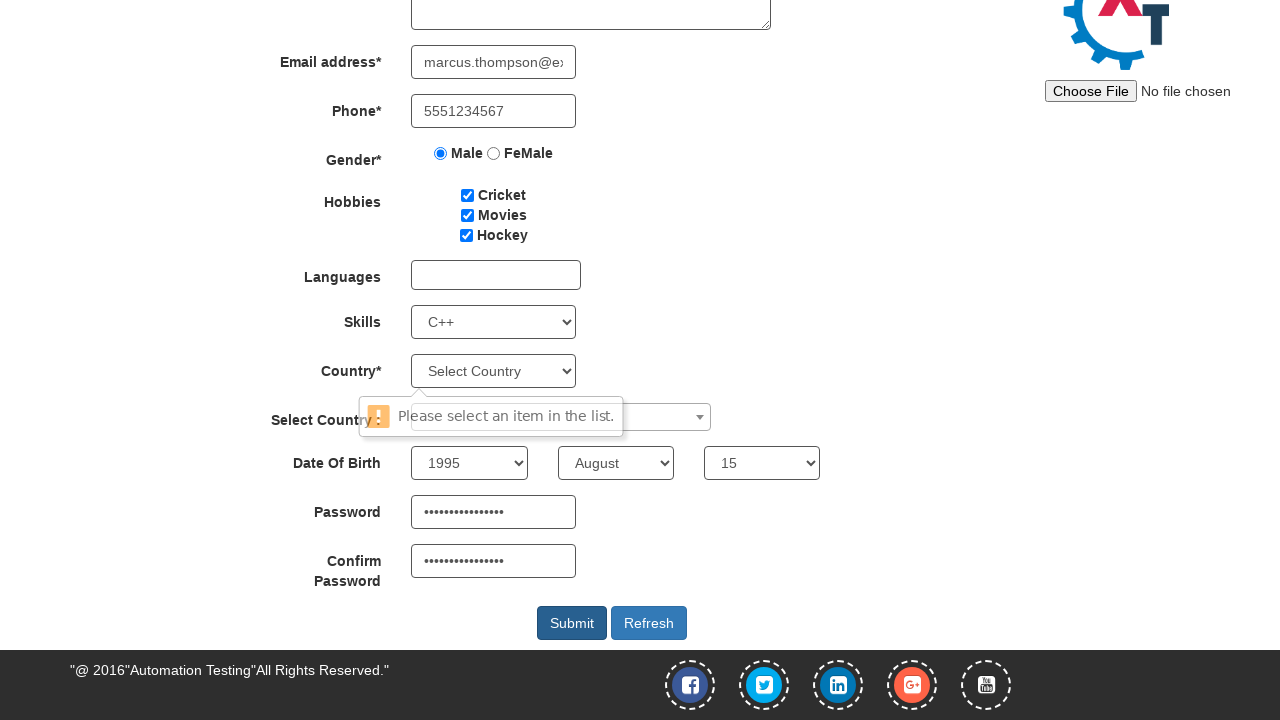

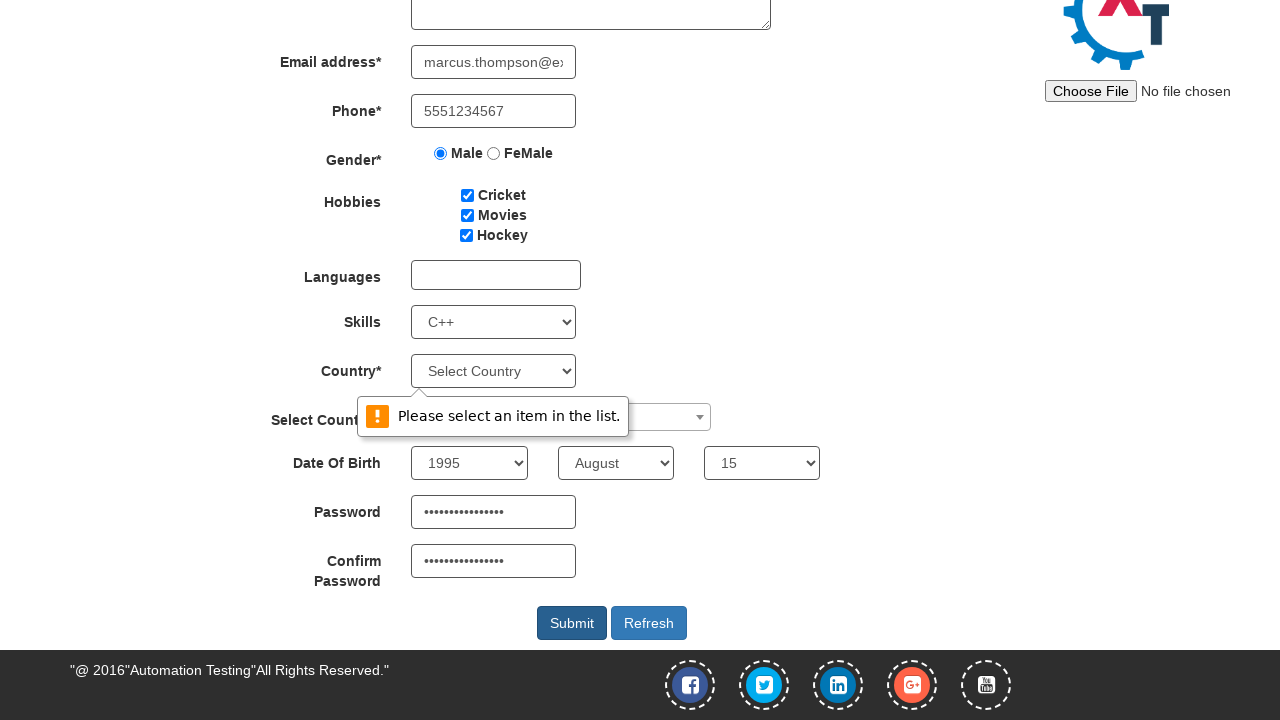